Tests registration form validation by submitting with an empty email field, expecting an error message about the email field being required

Starting URL: https://automationpratice.com.br/register

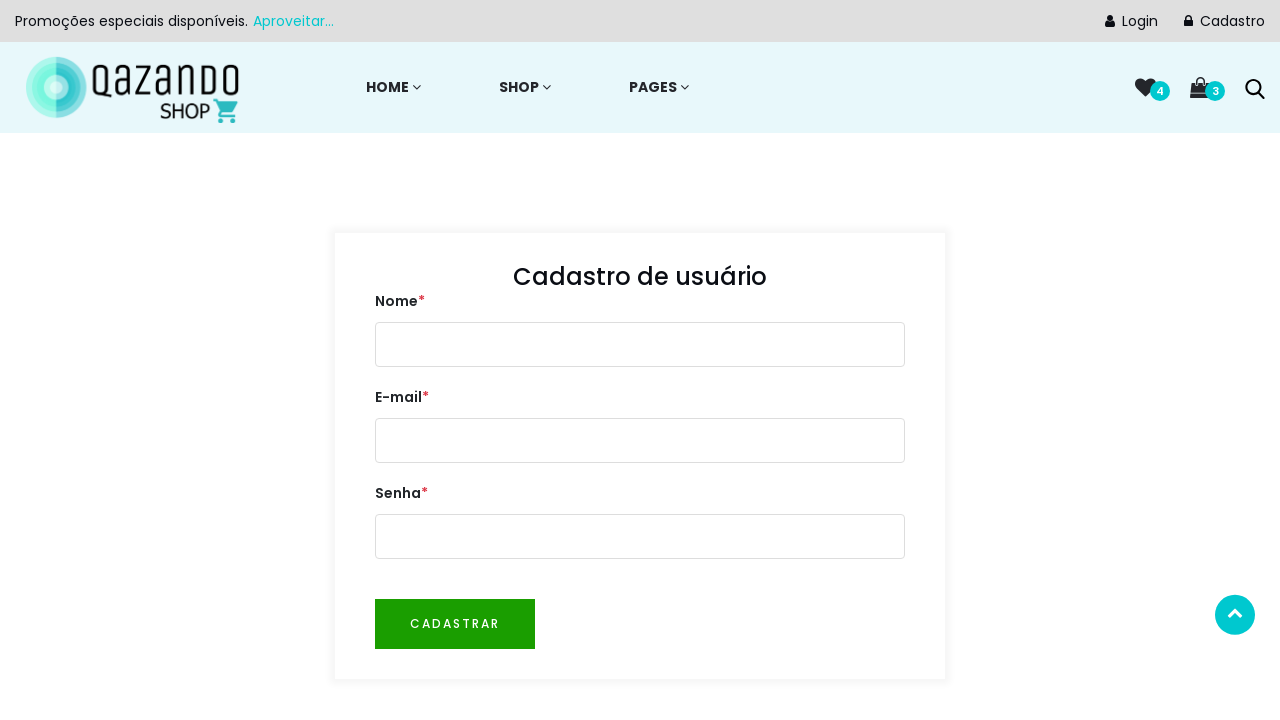

Filled user/name field with 'Teste Qazando' on #user
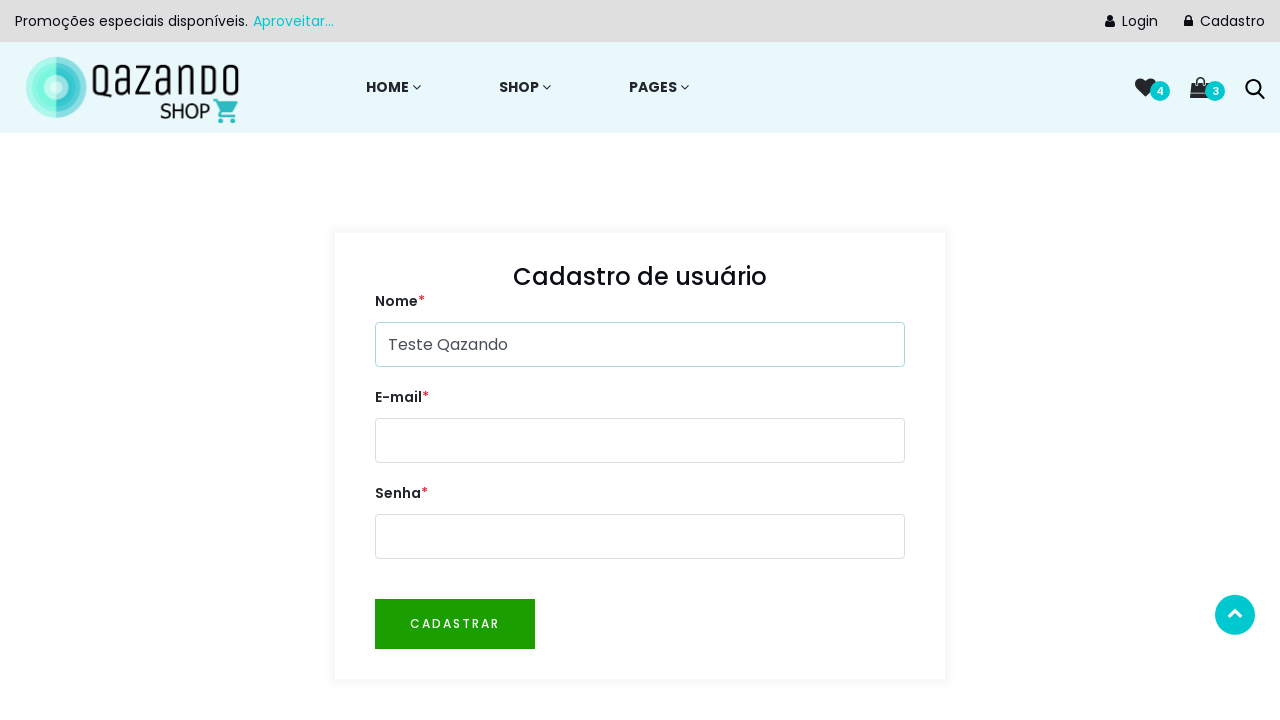

Filled password field with '123456' on #password
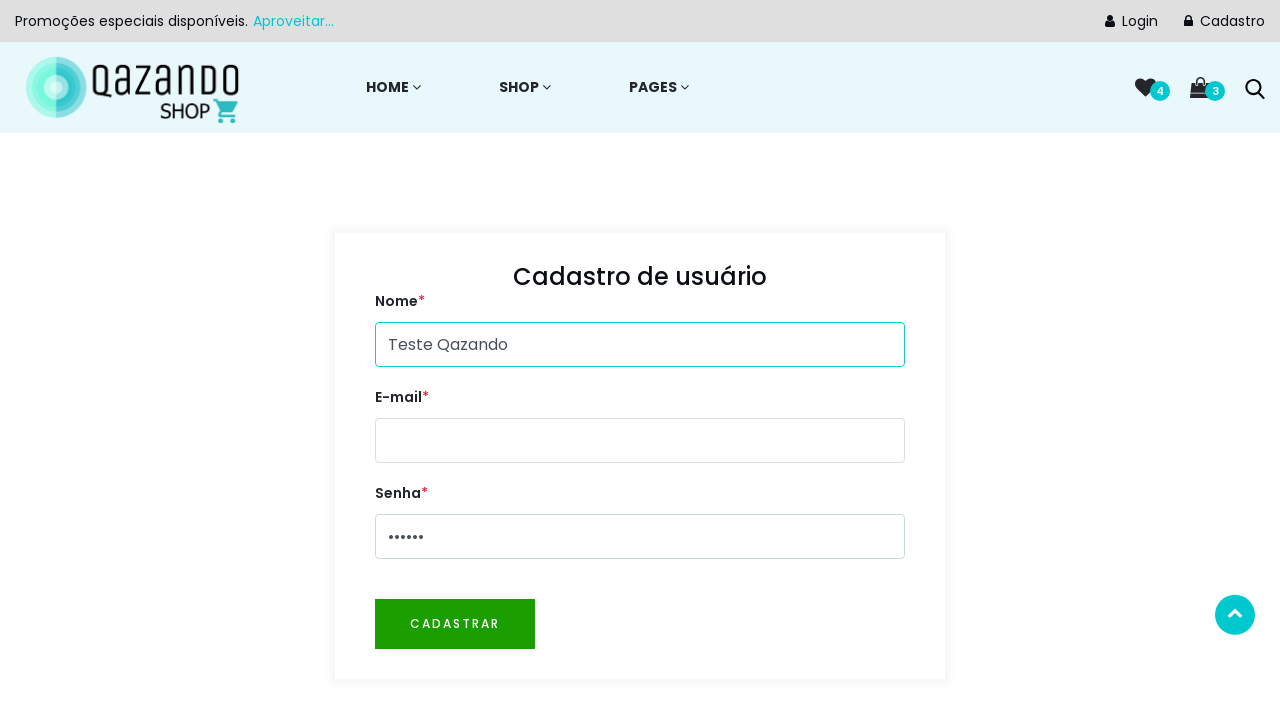

Clicked register button to submit form with empty email at (455, 624) on #btnRegister
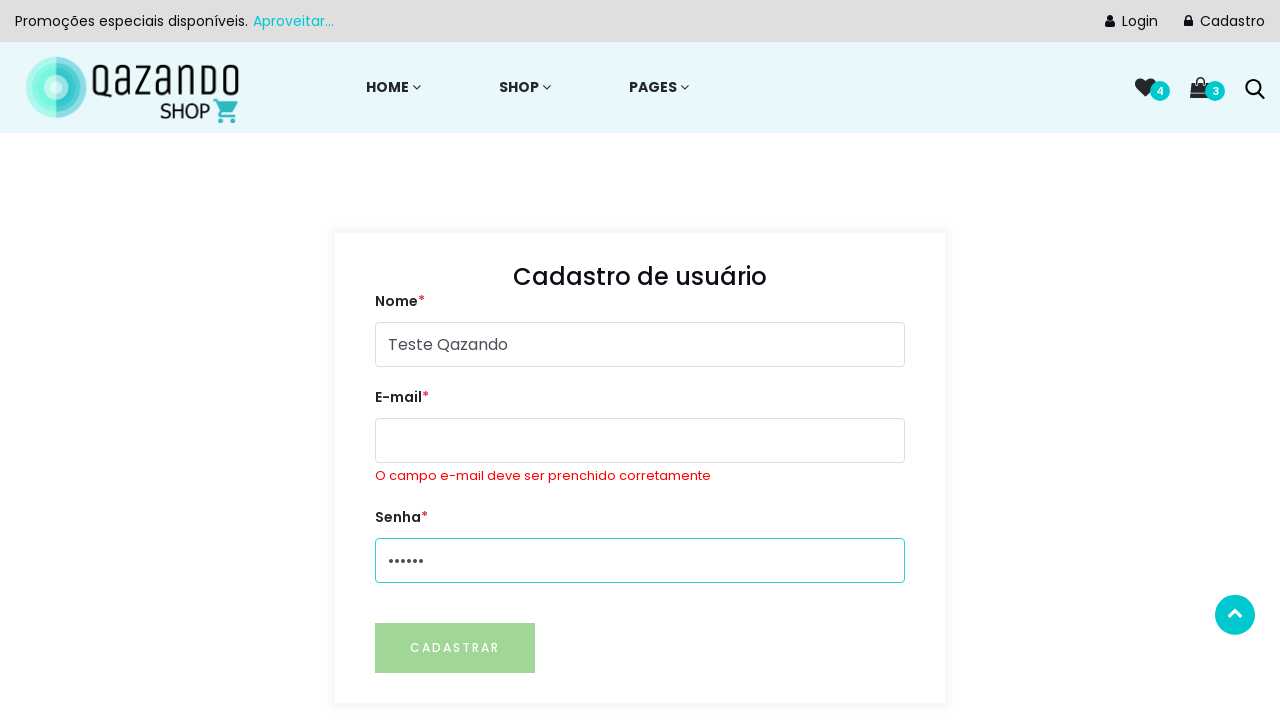

Email validation error message appeared: 'O campo e-mail deve ser prenchido corretamente'
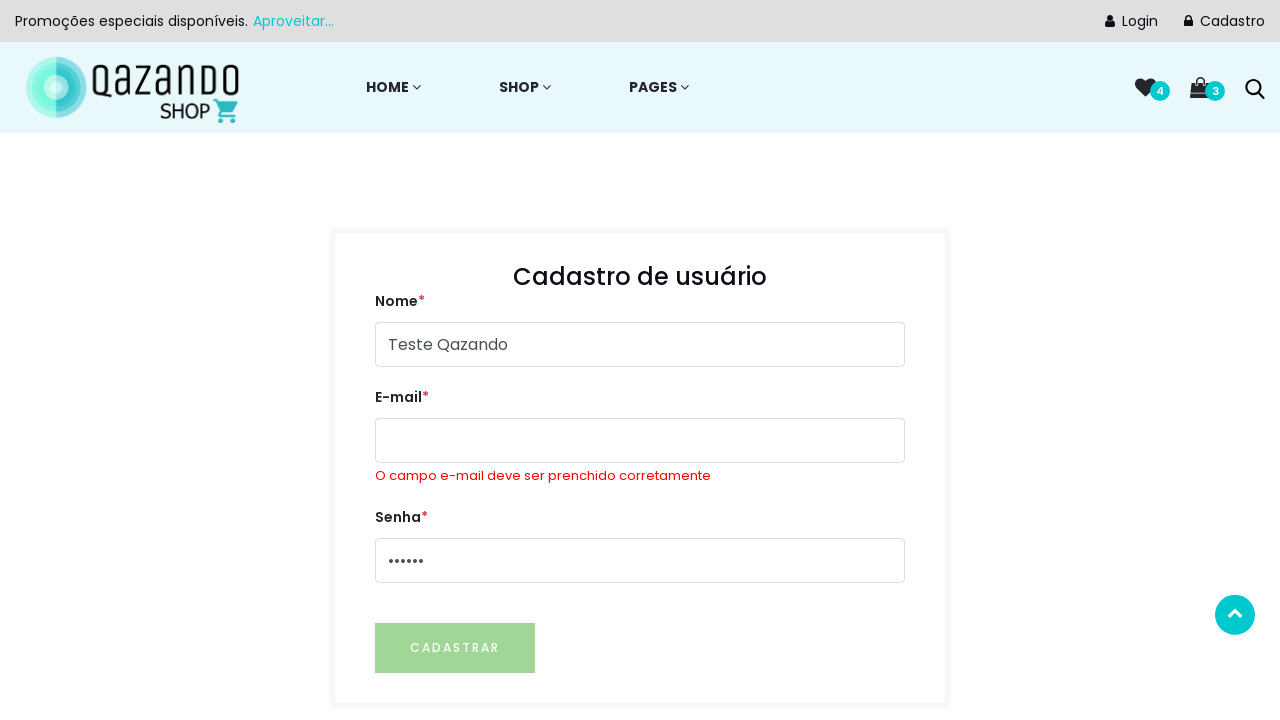

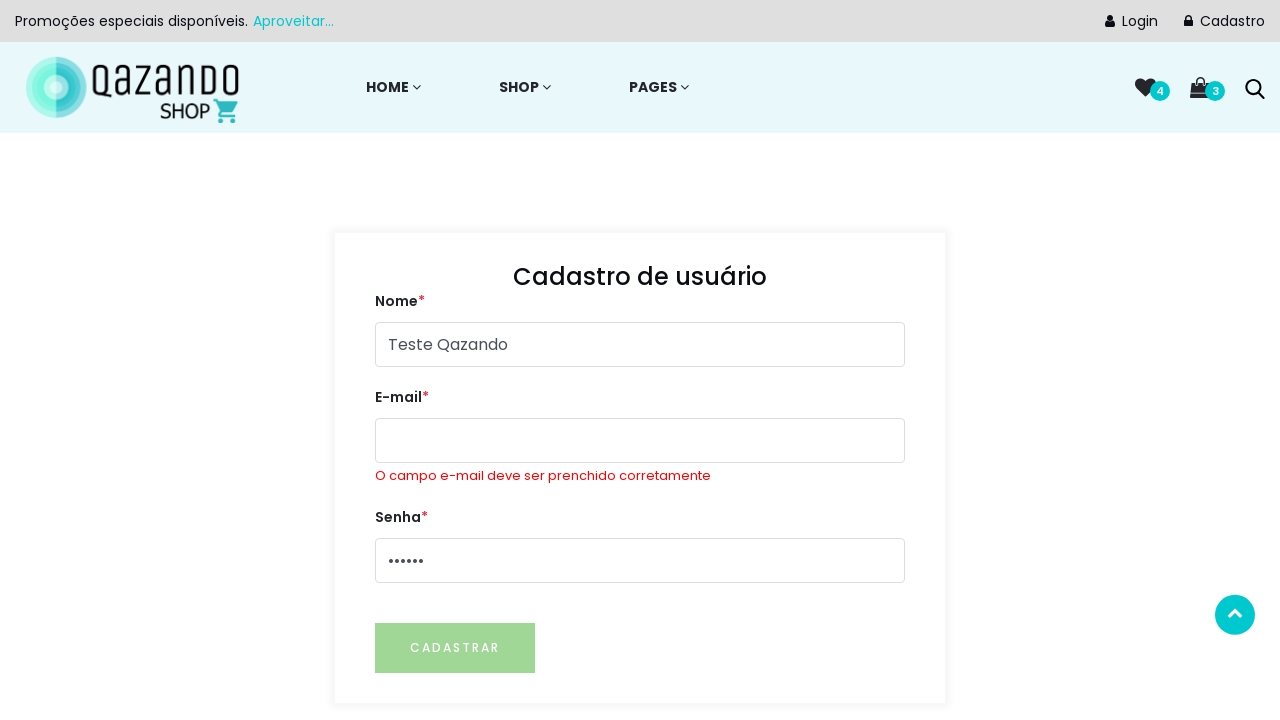